Tests a student registration practice form by filling out personal information including name, email, gender, phone number, date of birth, subject selection, hobbies, file upload, address, and state/city dropdowns, then submitting the form.

Starting URL: https://demoqa.com/automation-practice-form

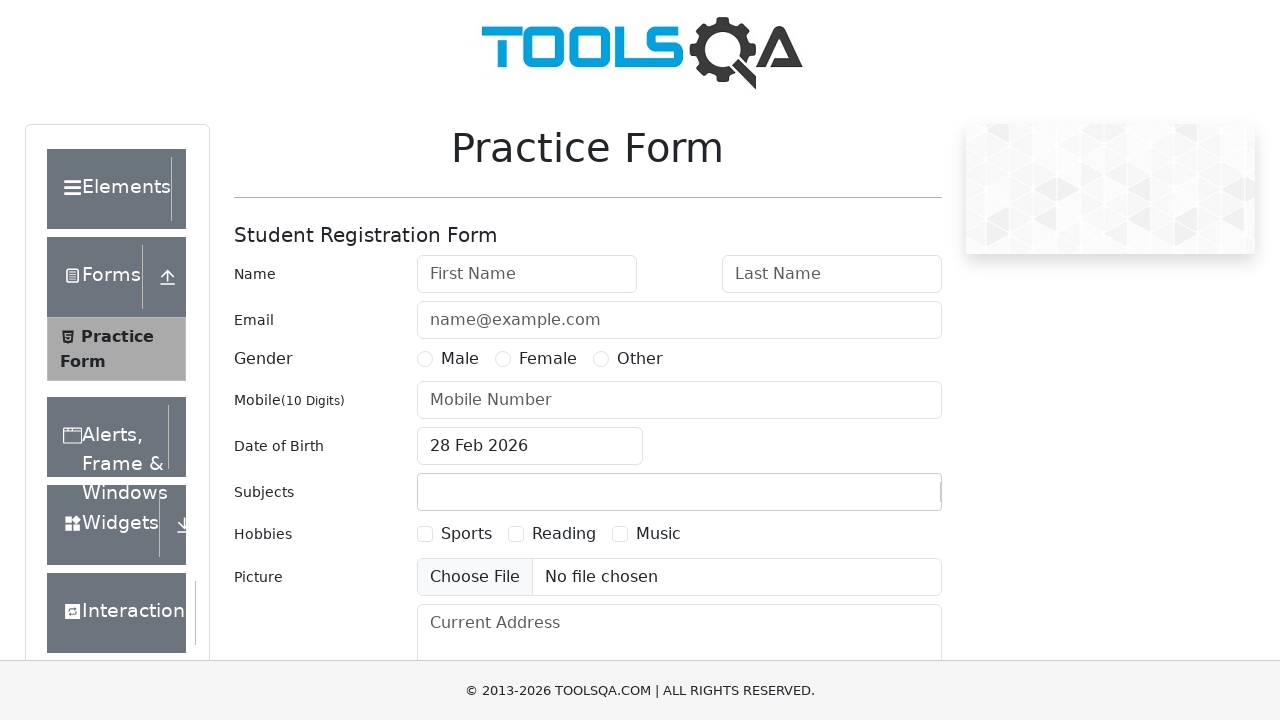

Filled first name field with 'Student1' on #firstName
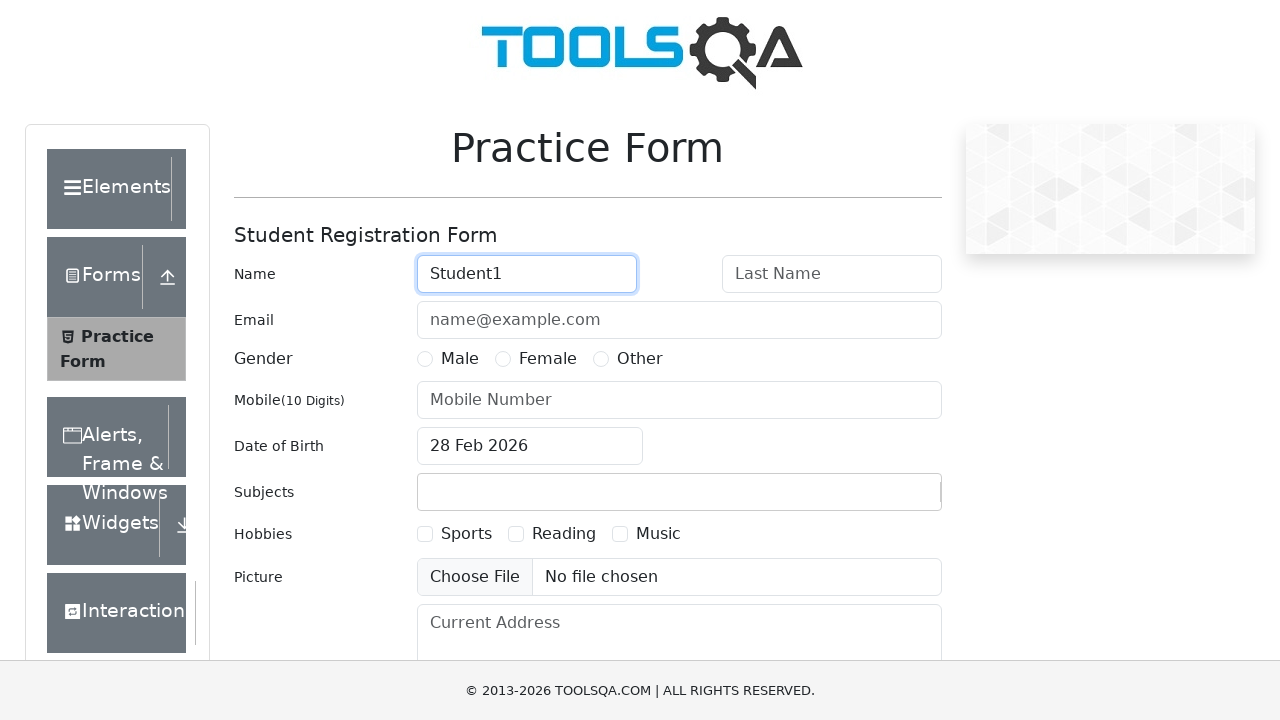

Filled last name field with 'Ivanov' on #lastName
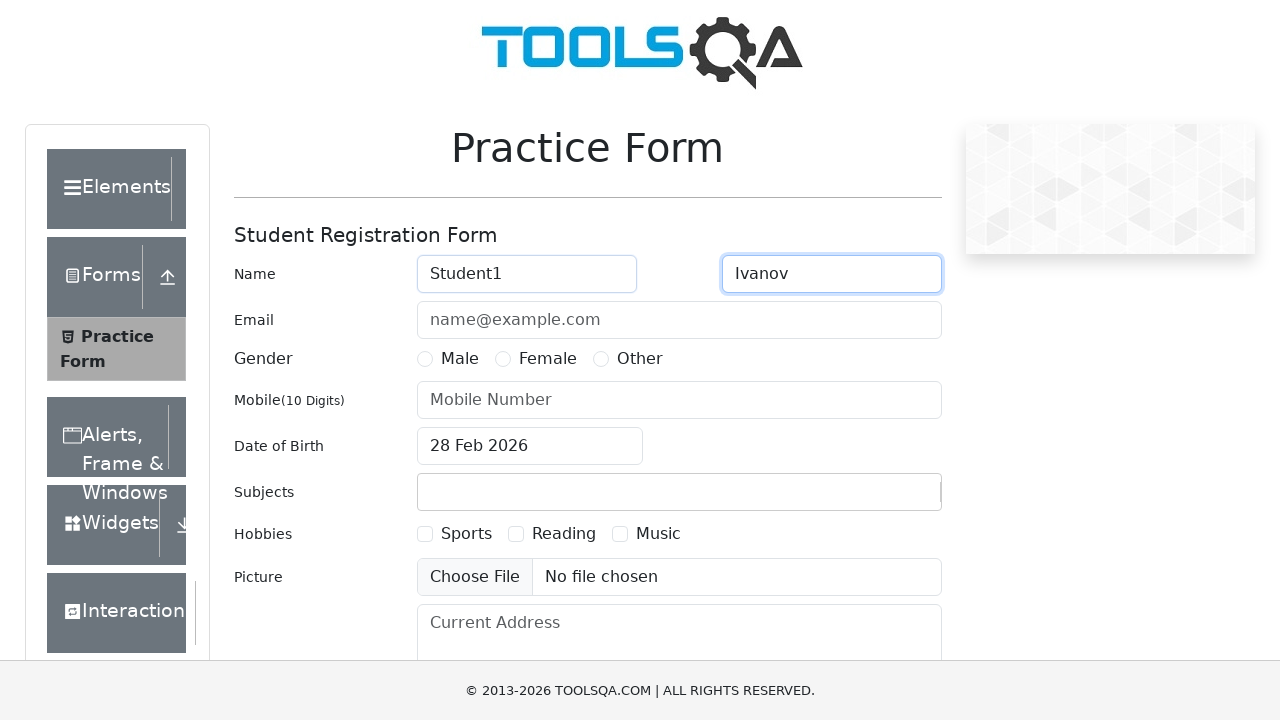

Filled email field with 'Student1@example.com' on #userEmail
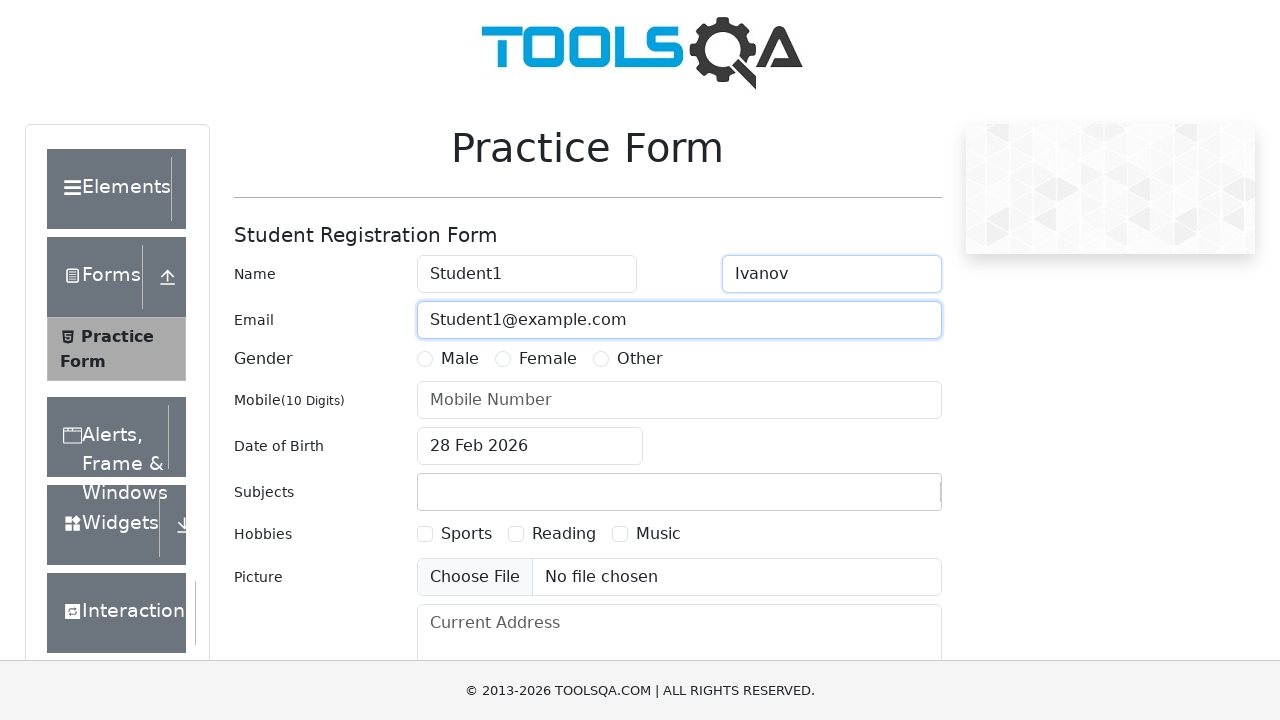

Selected Male gender option at (460, 359) on label[for='gender-radio-1']
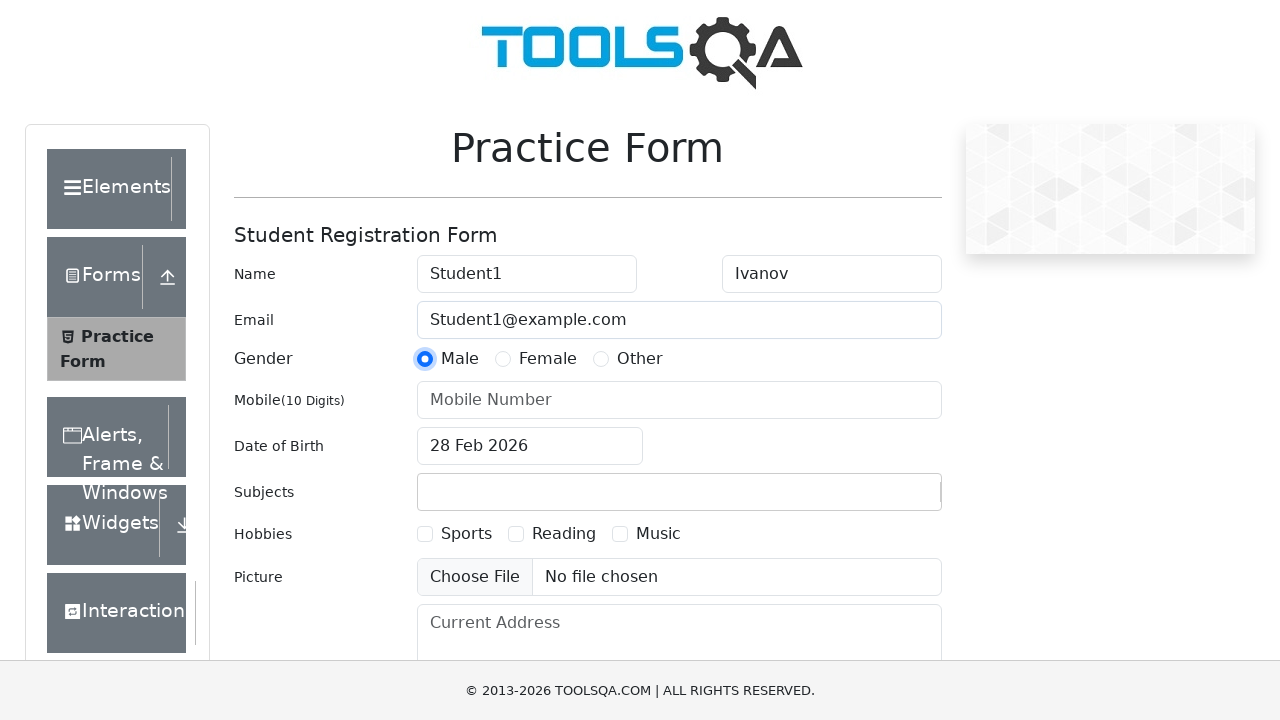

Filled phone number field with '8920000000' on #userNumber
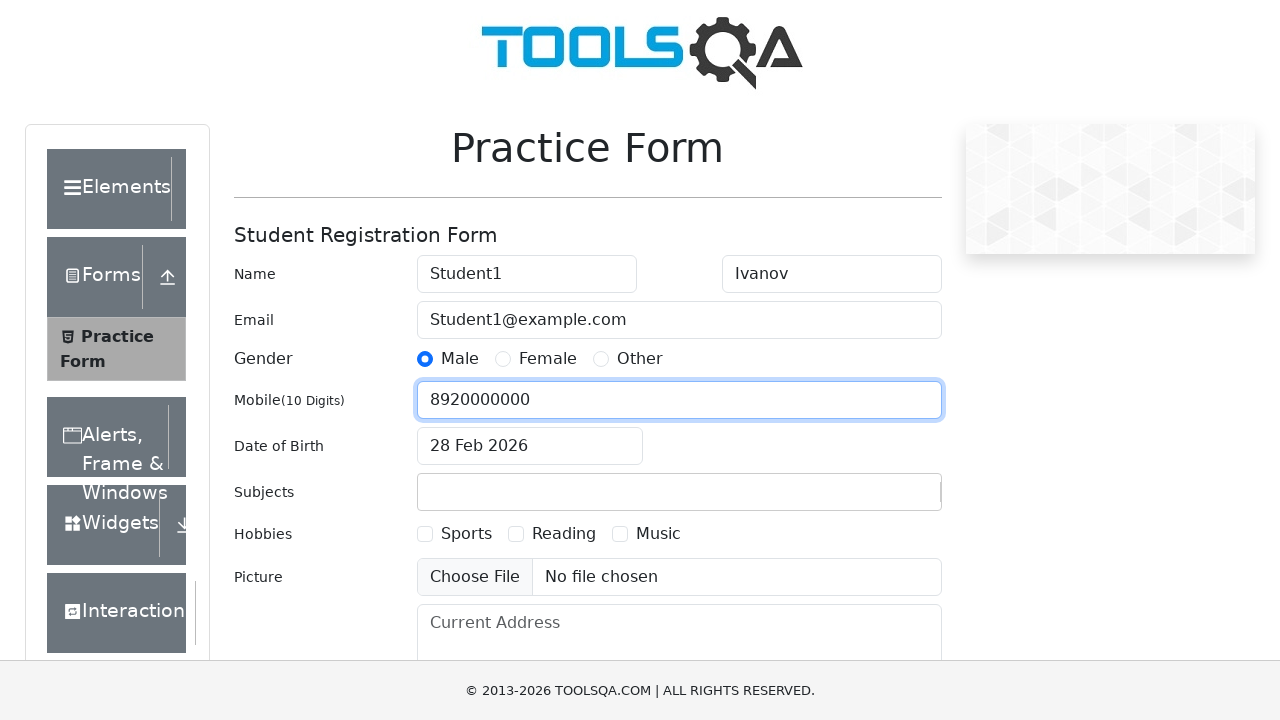

Opened date of birth picker at (530, 446) on #dateOfBirthInput
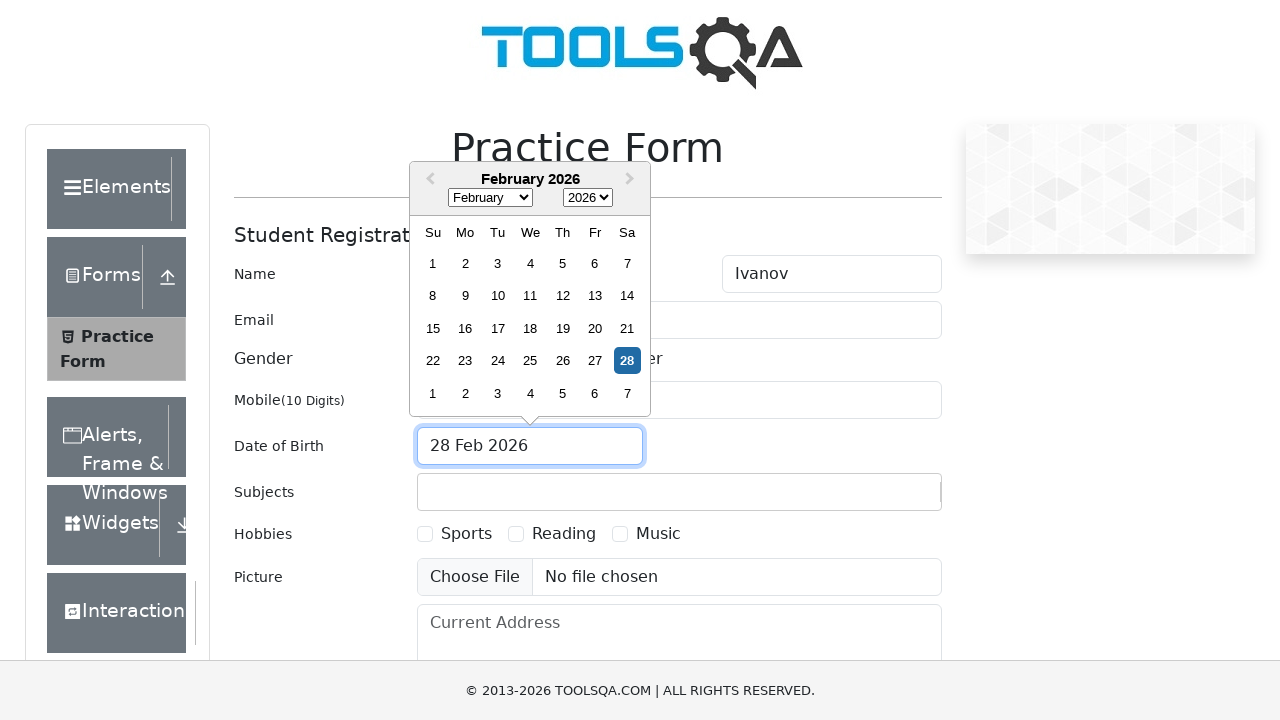

Selected all text in date field
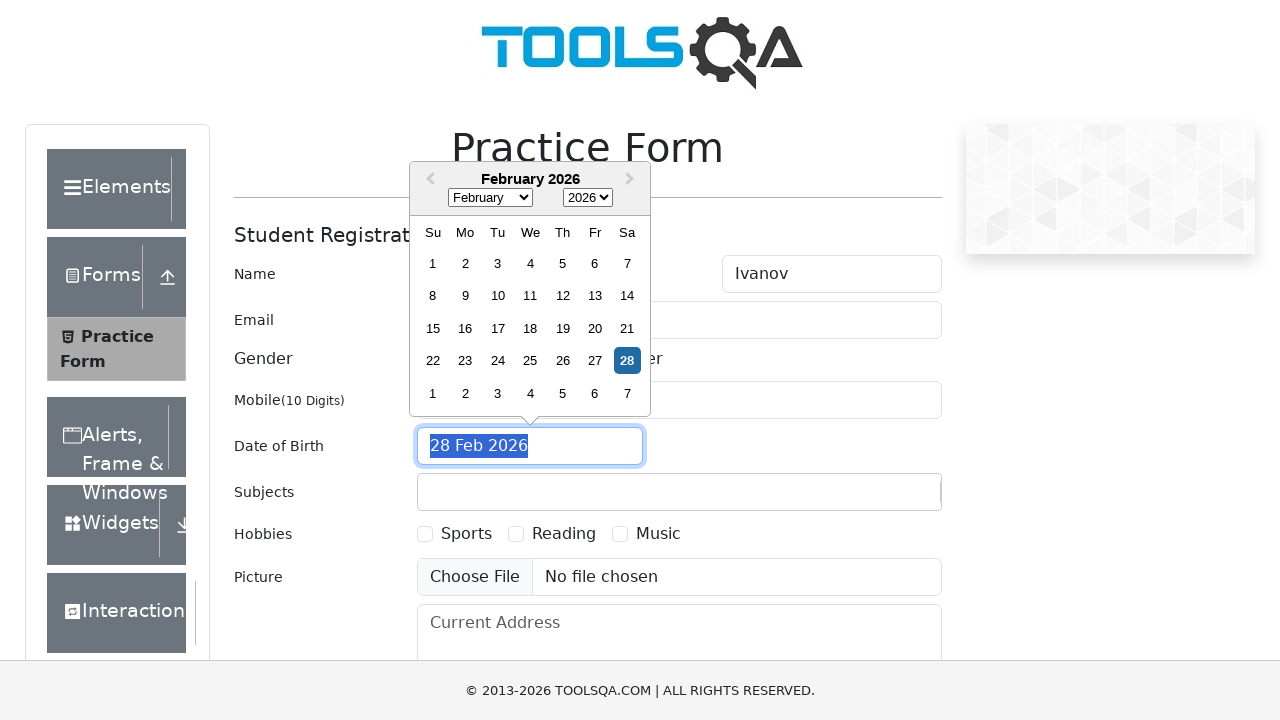

Typed date of birth '05 Oct 2000'
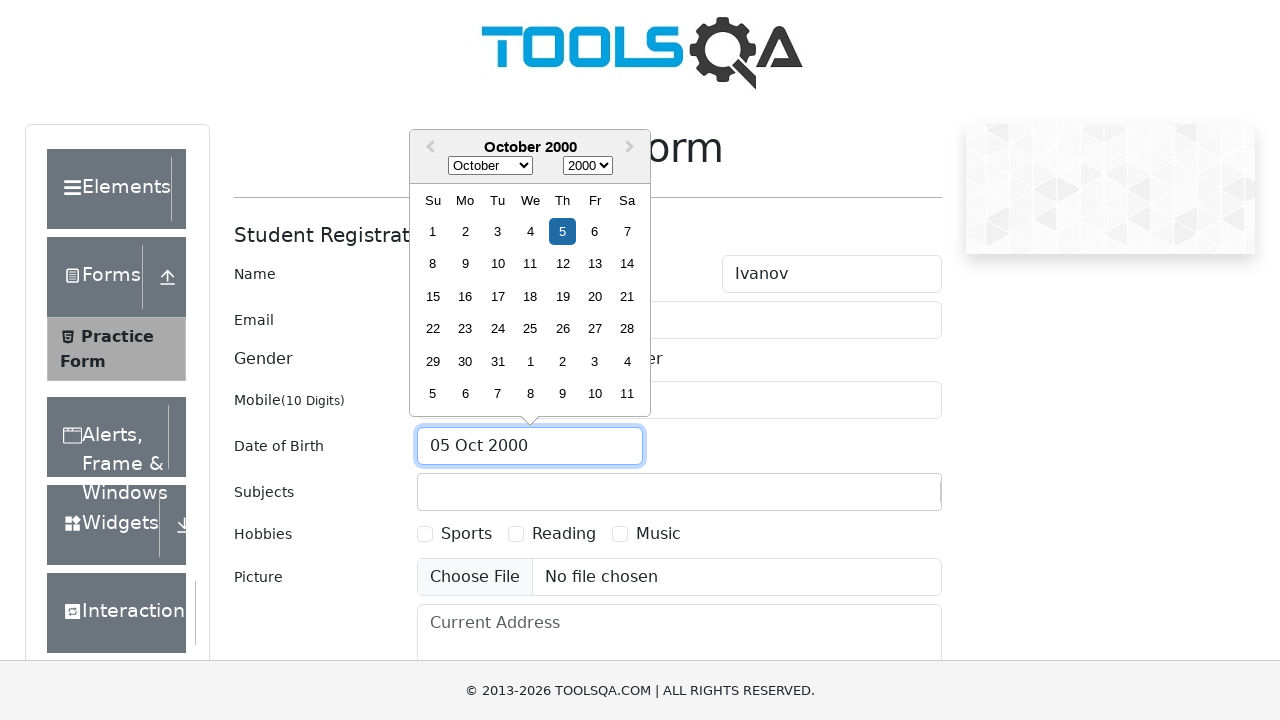

Confirmed date of birth entry
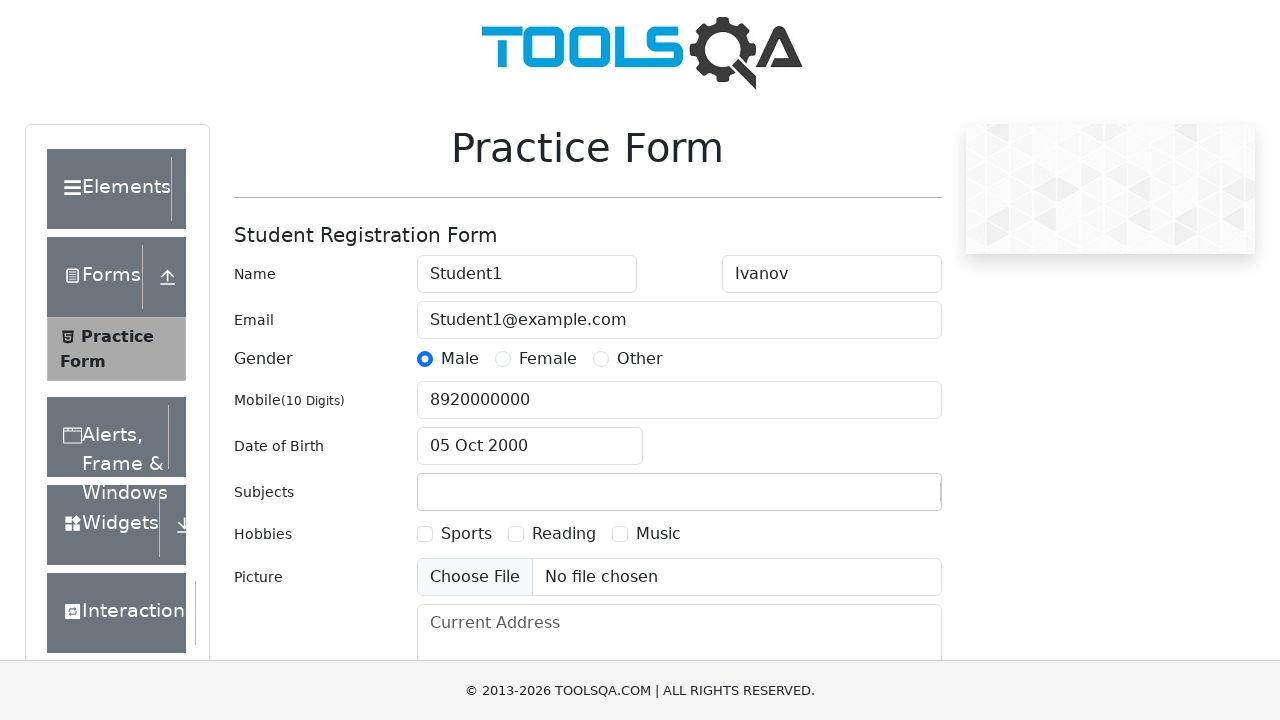

Clicked on subjects input field at (430, 492) on #subjectsInput
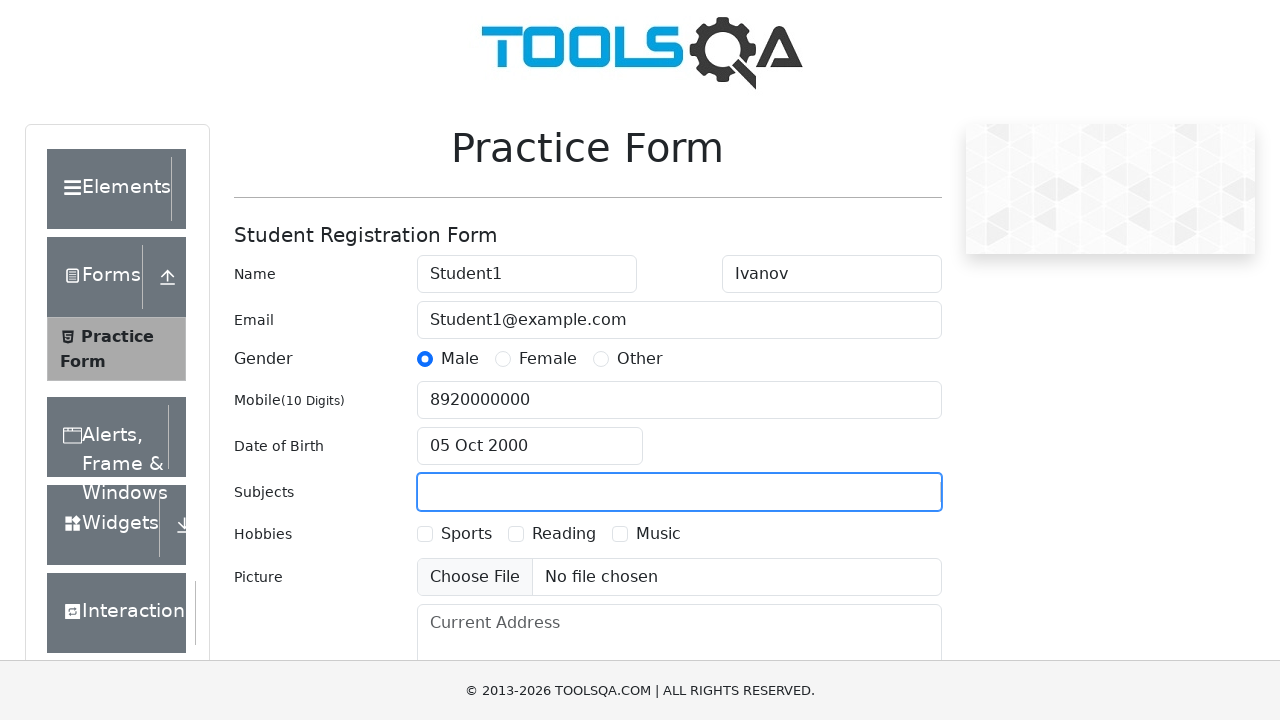

Typed 'Biolog' in subjects field to search for Biology on #subjectsInput
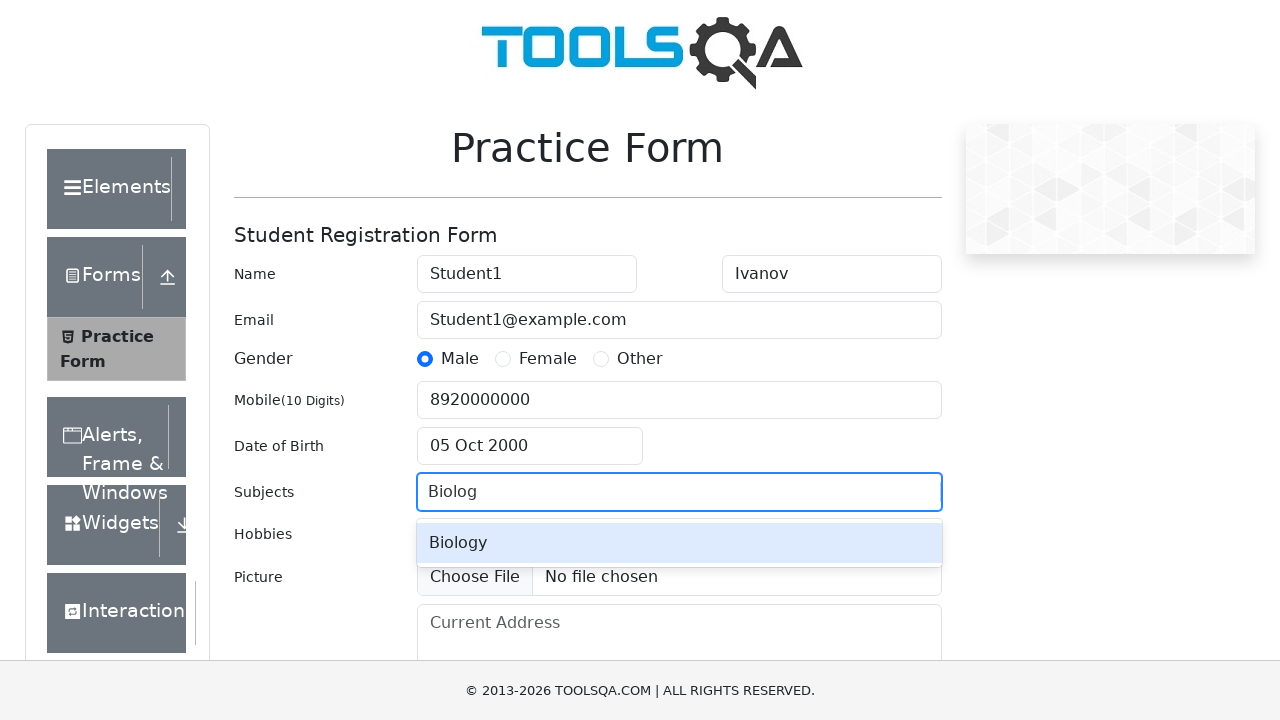

Selected Biology from dropdown options at (679, 543) on xpath=//div[@id='subjectsContainer']//div[text()='Biology']
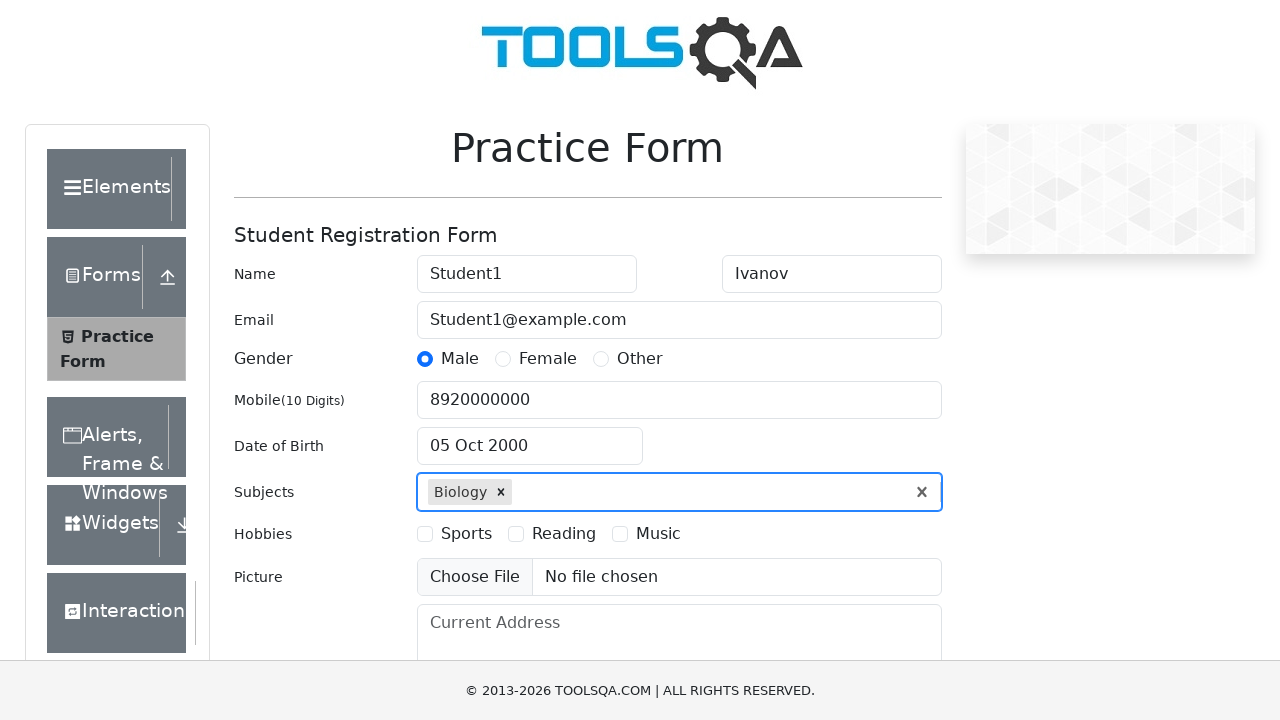

Selected Sports hobby checkbox at (466, 534) on label[for='hobbies-checkbox-1']
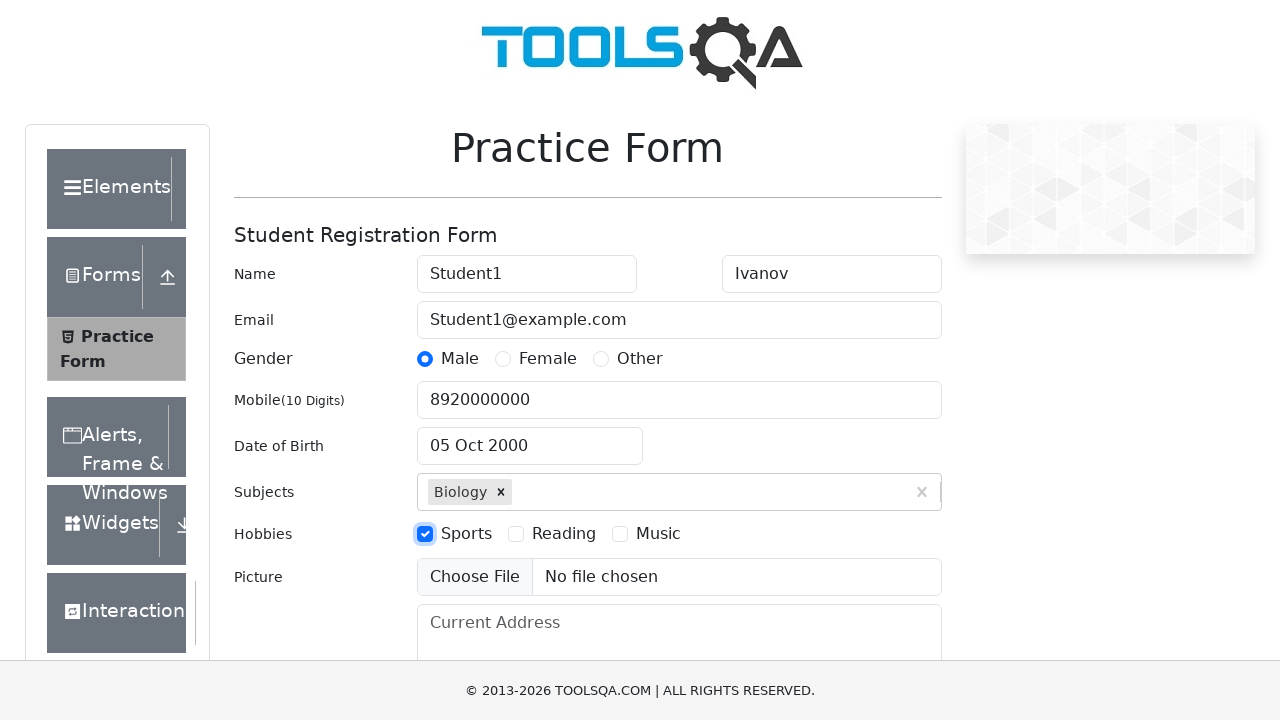

Uploaded test image file 'cat.jpg'
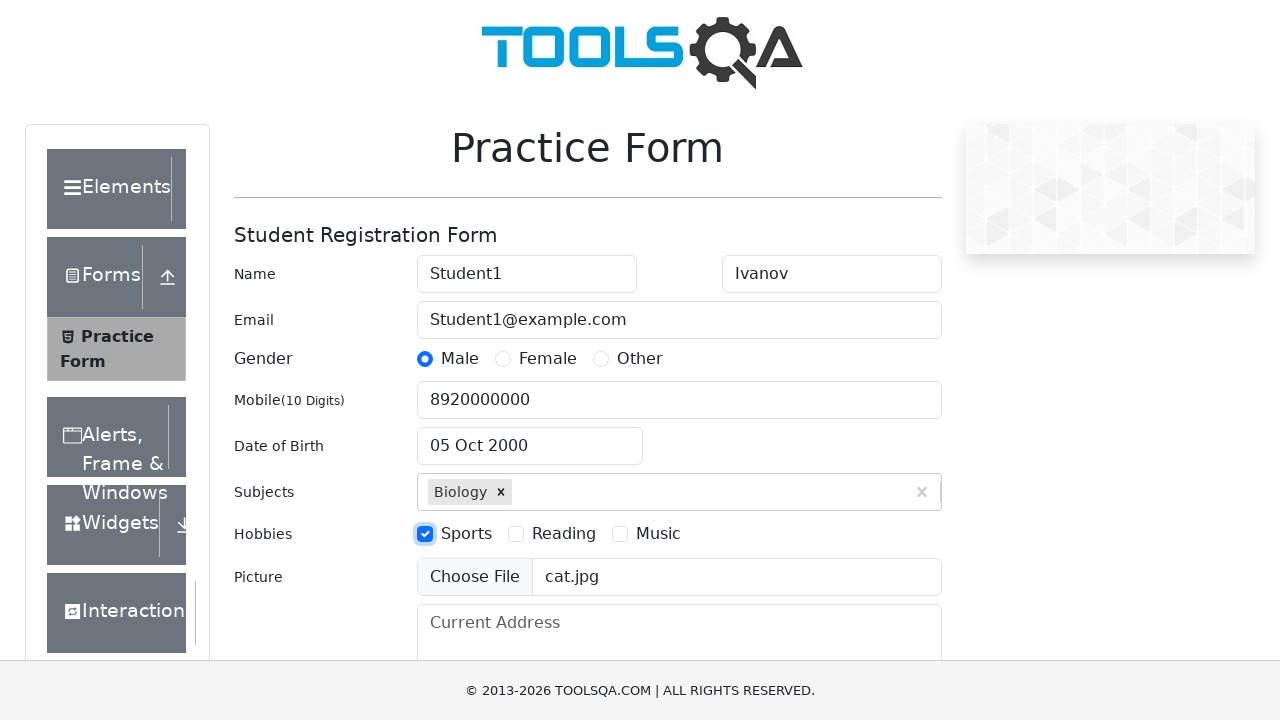

Filled current address field with 'SPb' on #currentAddress
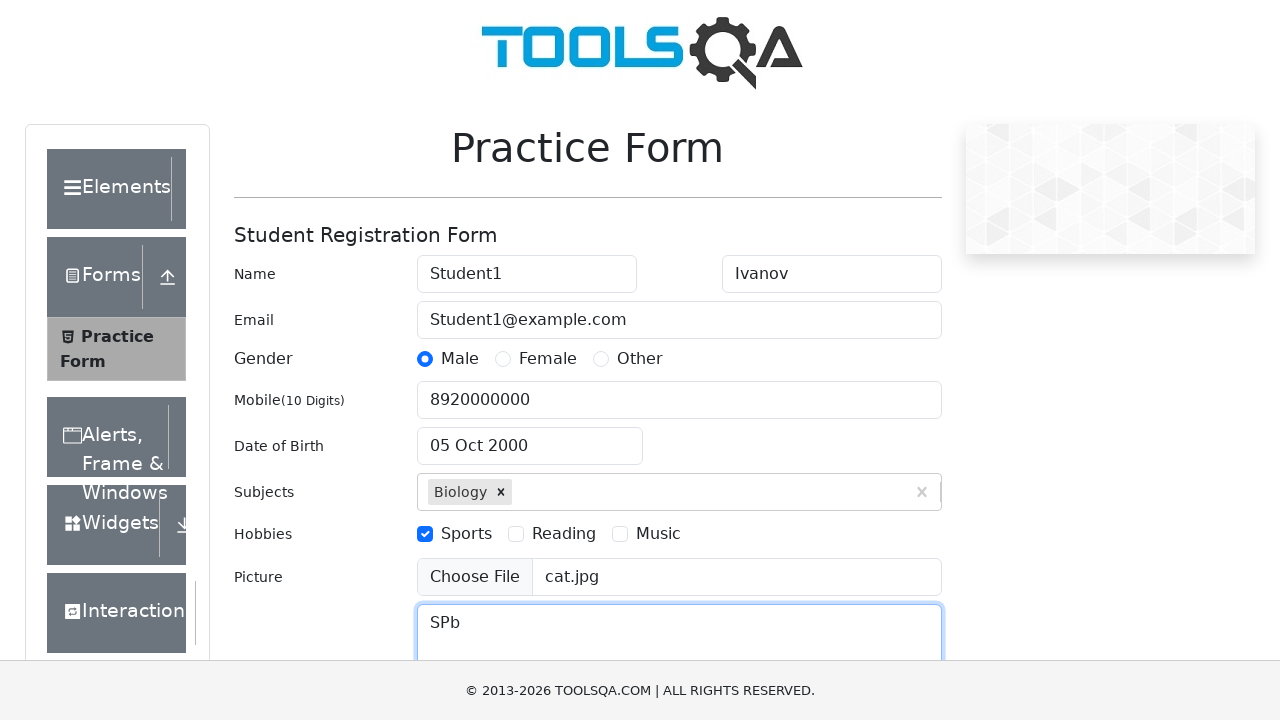

Scrolled to state dropdown element
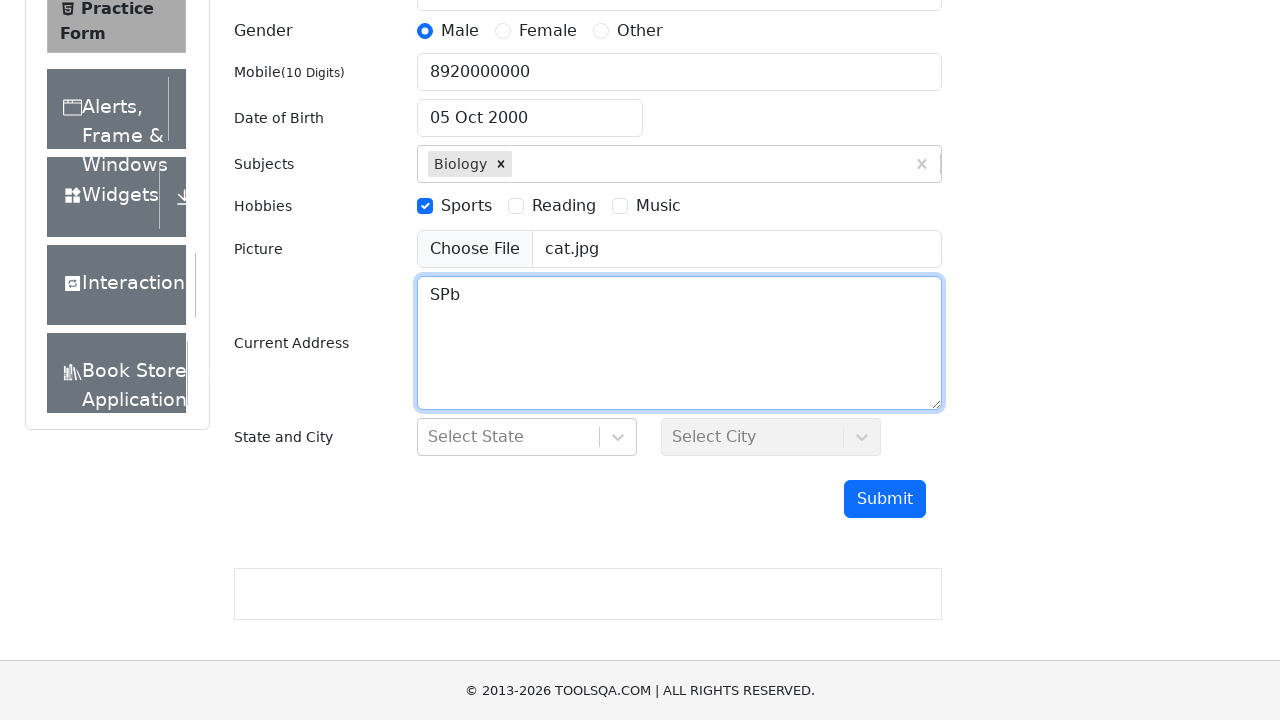

Clicked on state dropdown to open options at (527, 437) on #state
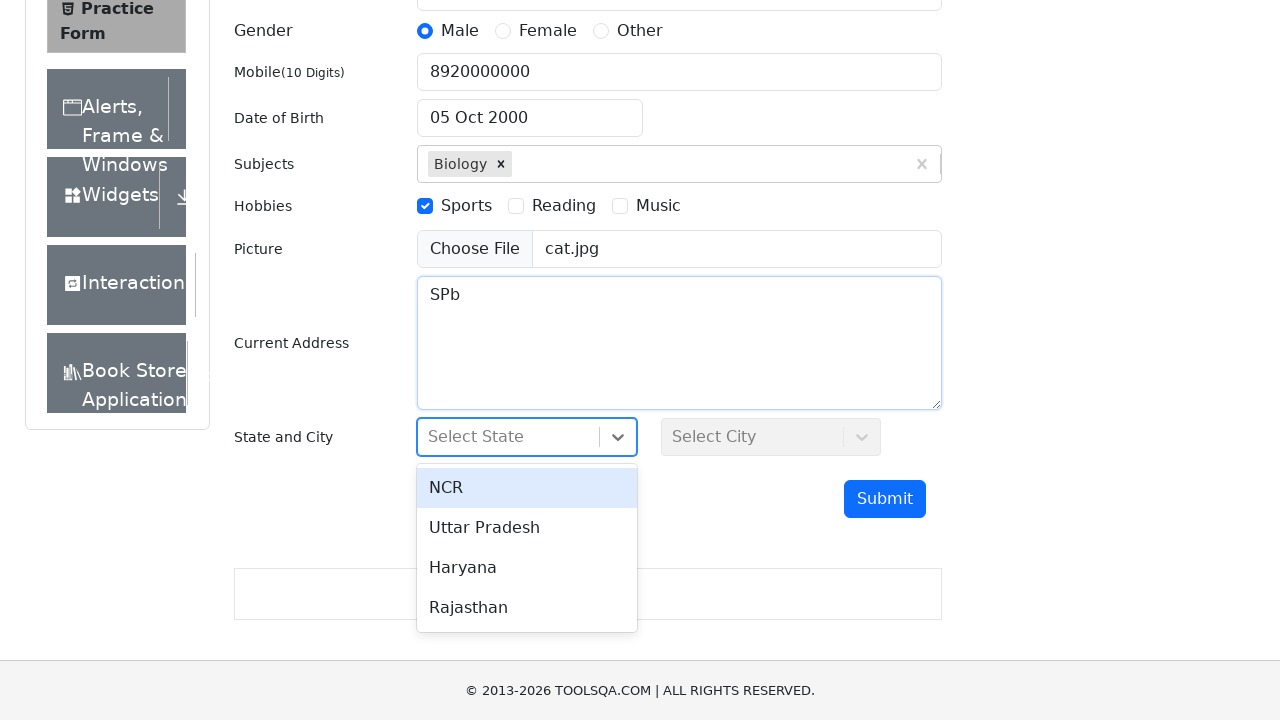

Waited for Uttar Pradesh option to become visible
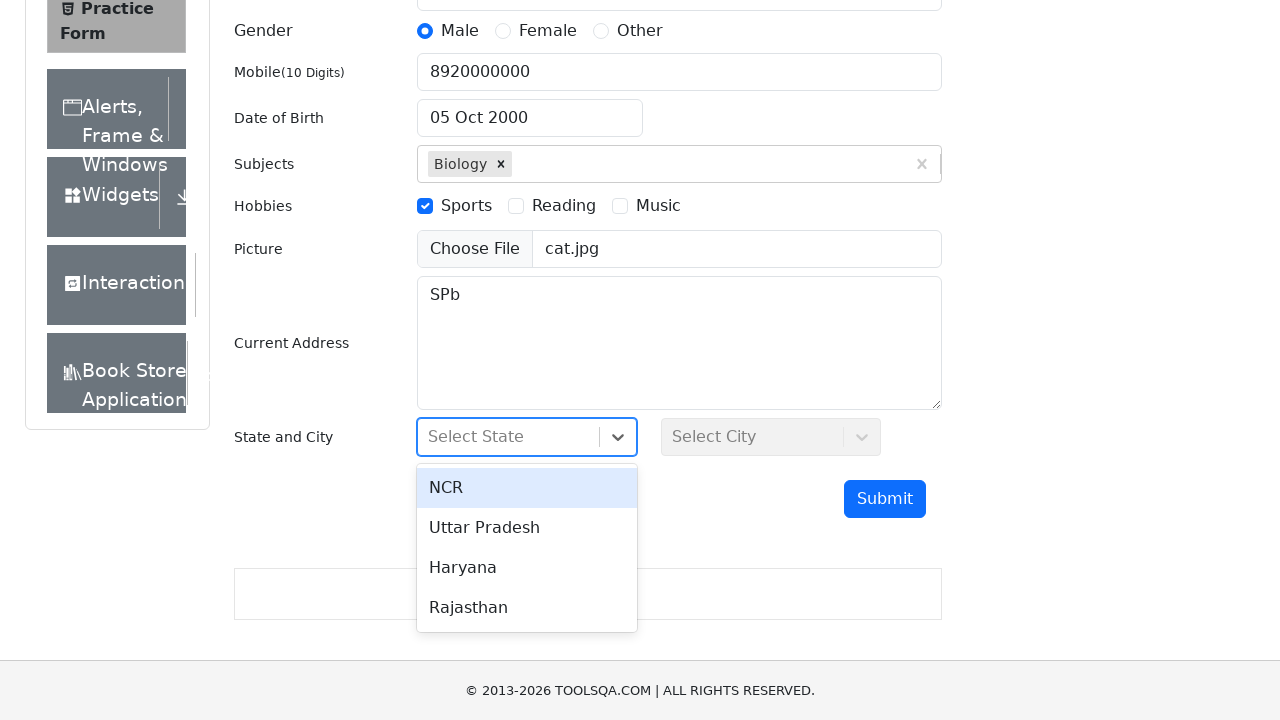

Selected Uttar Pradesh from state dropdown at (527, 528) on xpath=//div[@id='state']//div[text()='Uttar Pradesh']
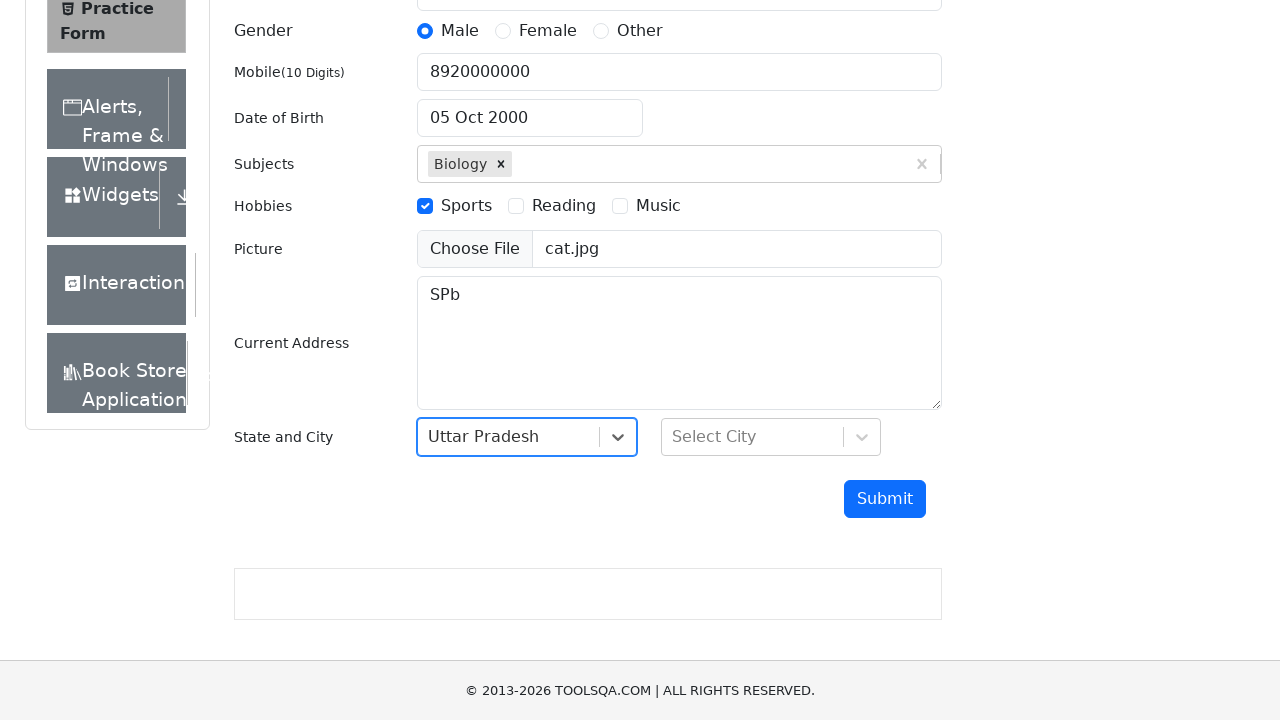

Clicked on city dropdown to open options at (771, 437) on #city
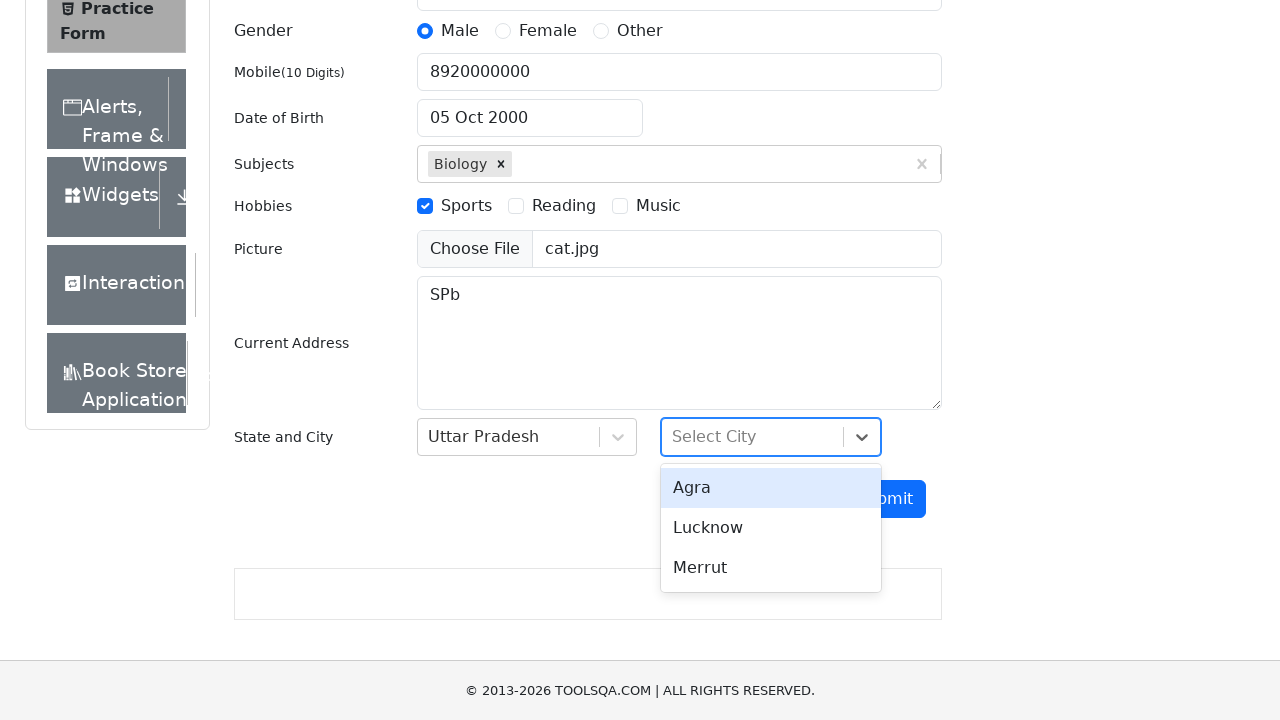

Selected Agra from city dropdown at (771, 488) on xpath=//div[@id='city']//div[text()='Agra']
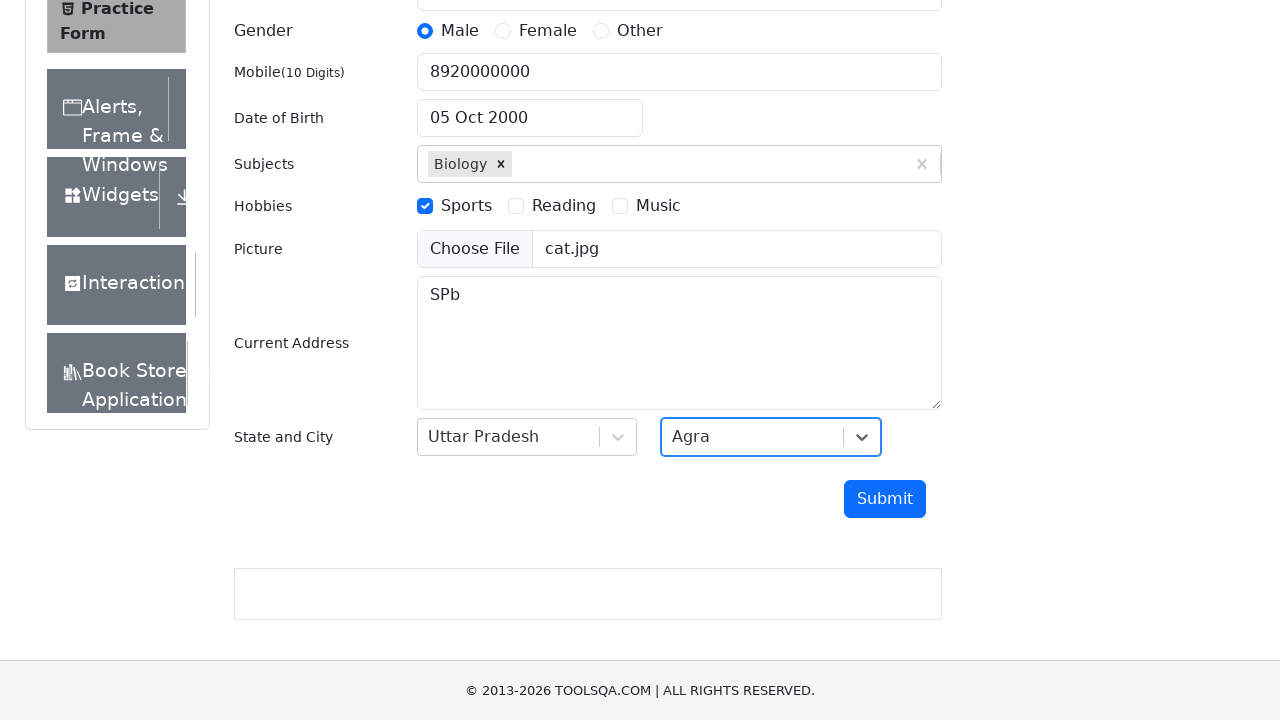

Clicked submit button to submit the student registration form at (885, 499) on #submit
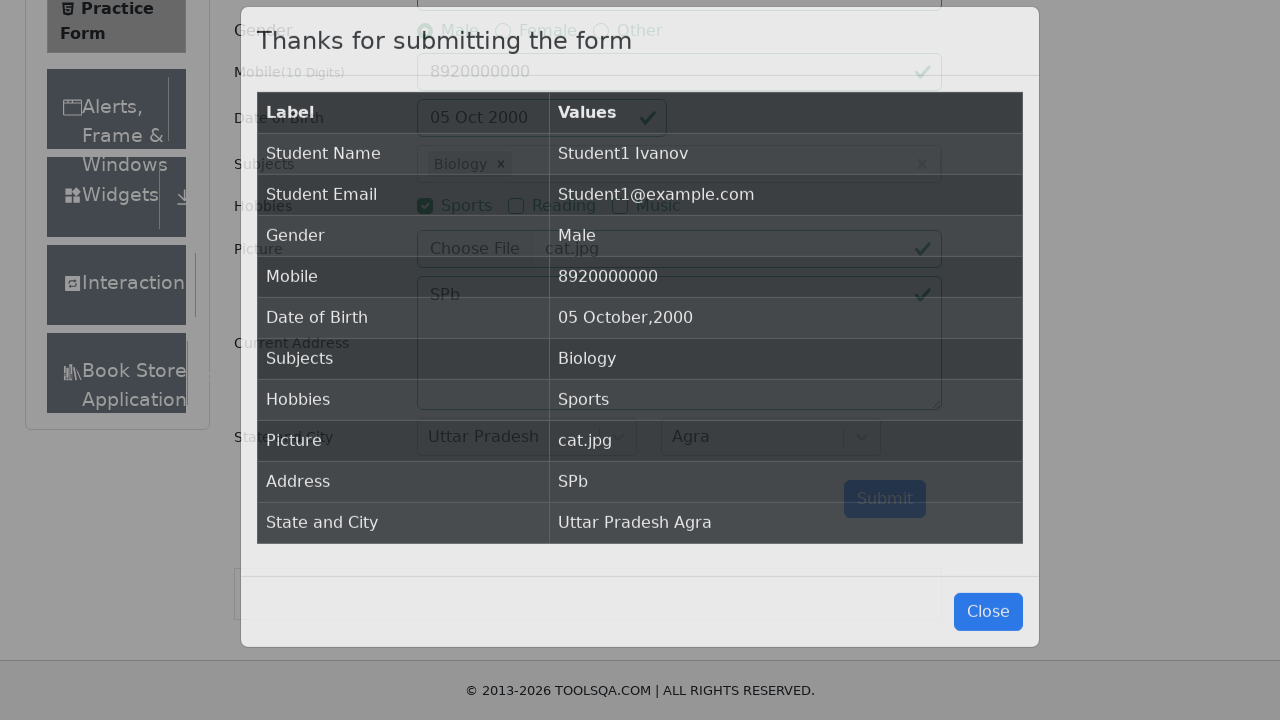

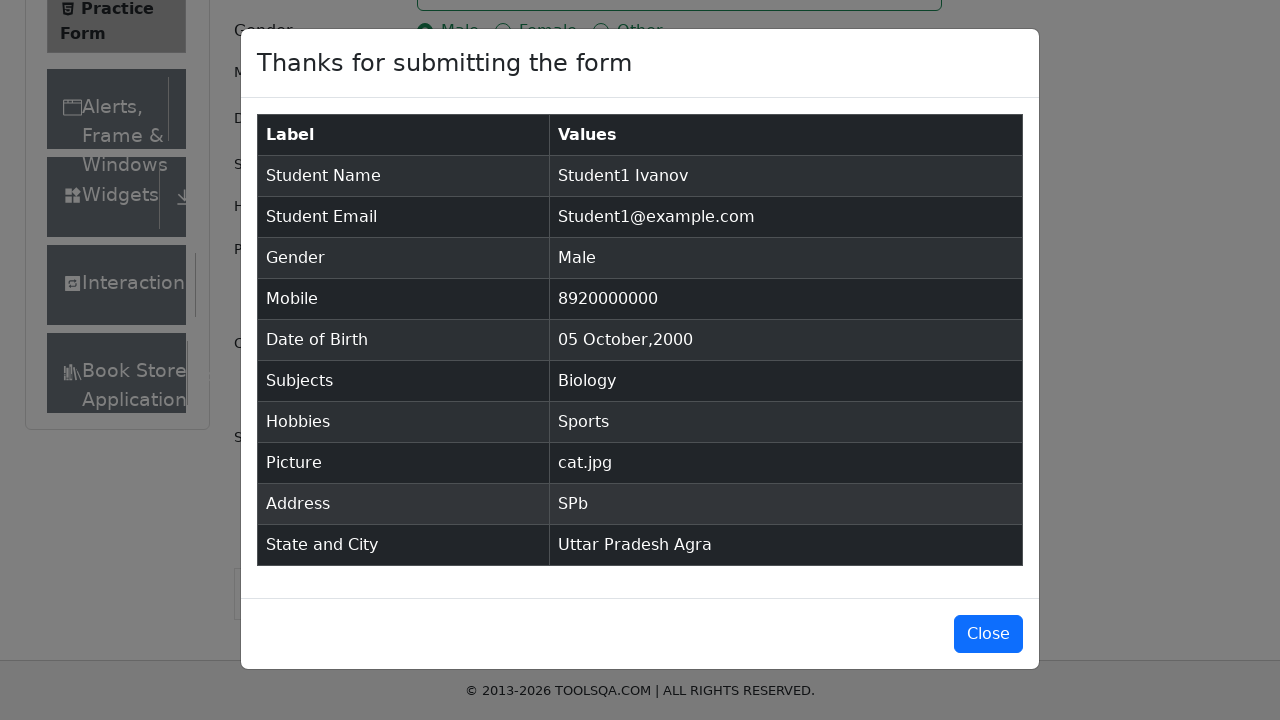